Tests dynamic control functionality by clicking the Remove button and verifying that "It's gone!" message appears

Starting URL: https://the-internet.herokuapp.com/dynamic_controls

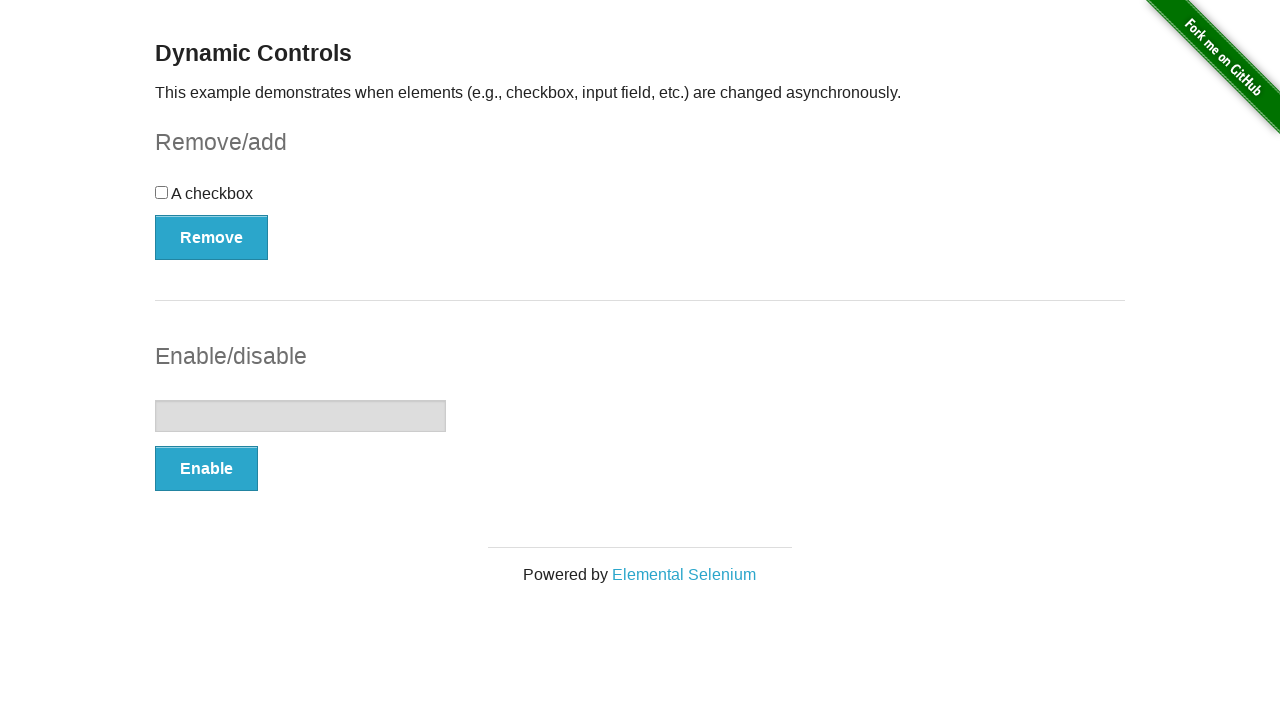

Navigated to dynamic controls page
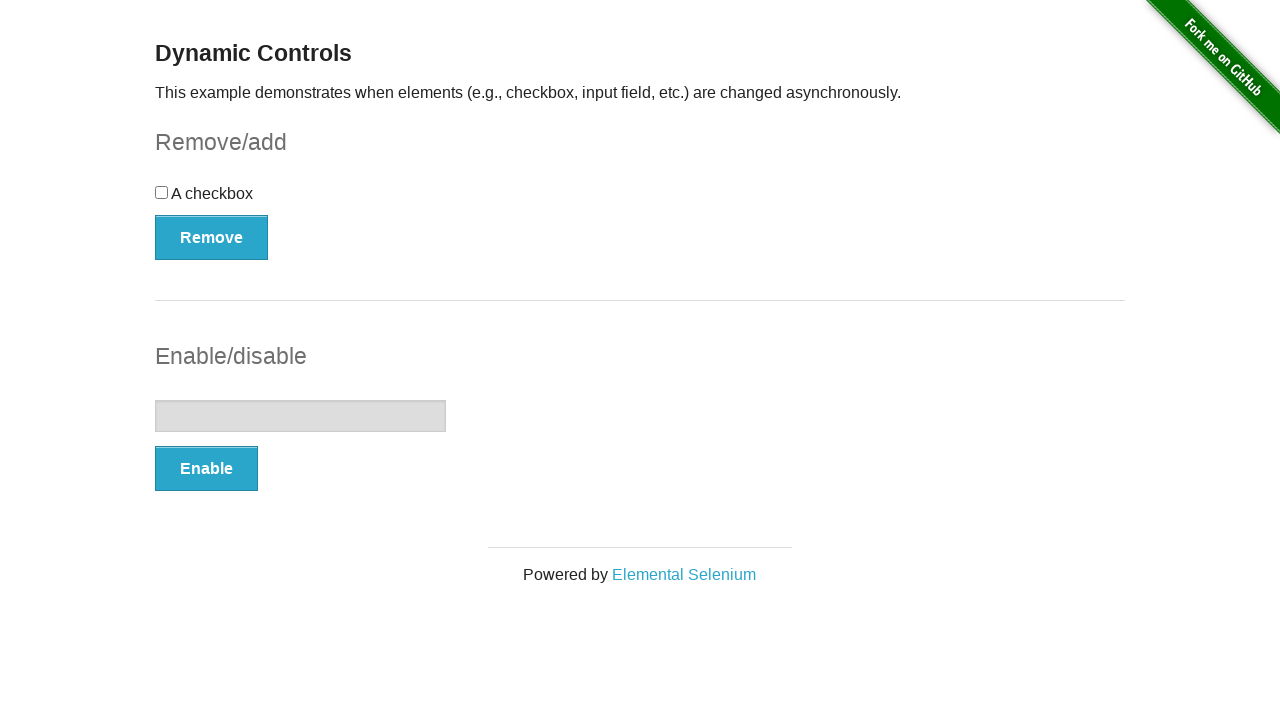

Clicked the Remove button at (212, 237) on button:has-text('Remove')
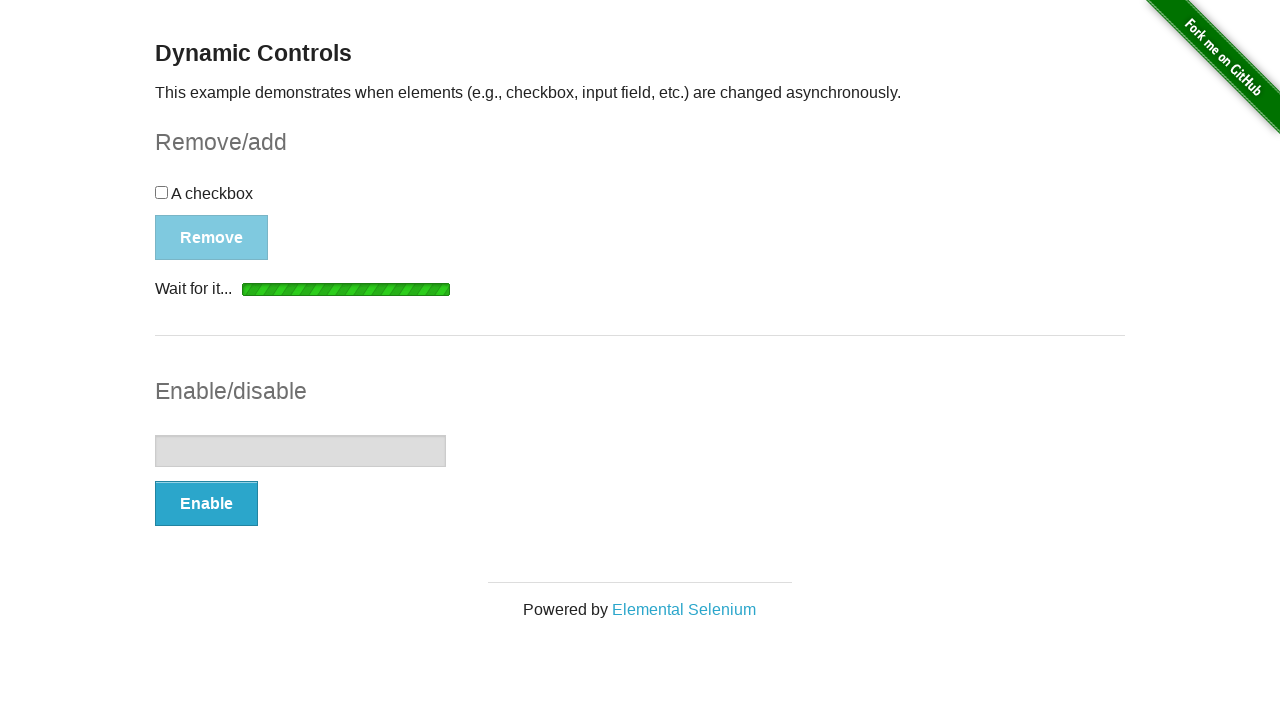

Verified that 'It's gone!' message appeared
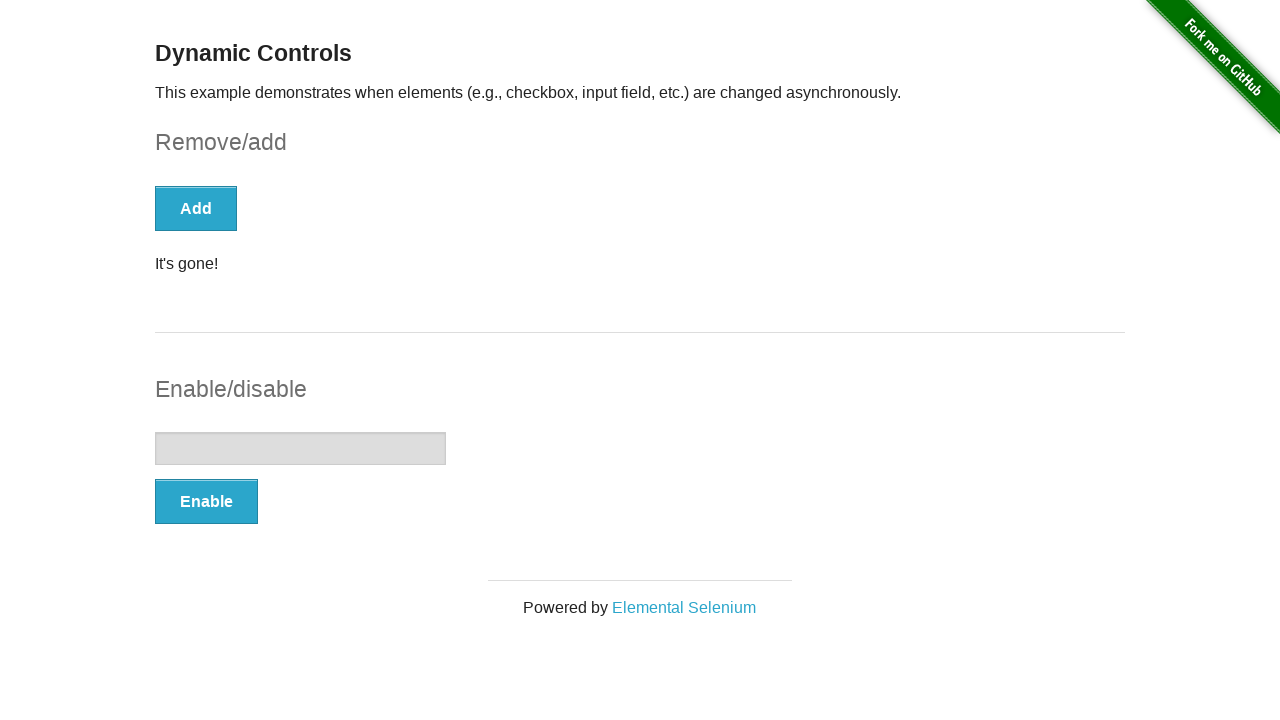

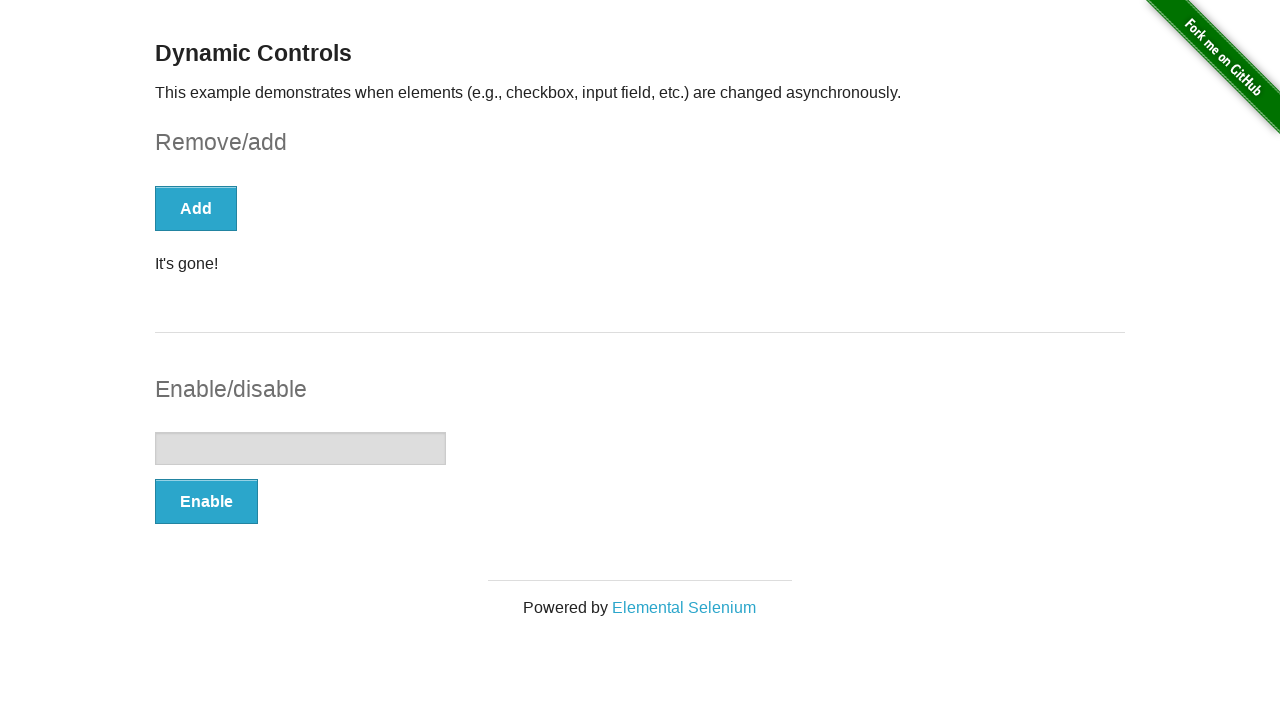